Opens the appointment modal, inserts an invalid phone number format, and clicks submit to test validation.

Starting URL: https://test-a-pet.vercel.app/

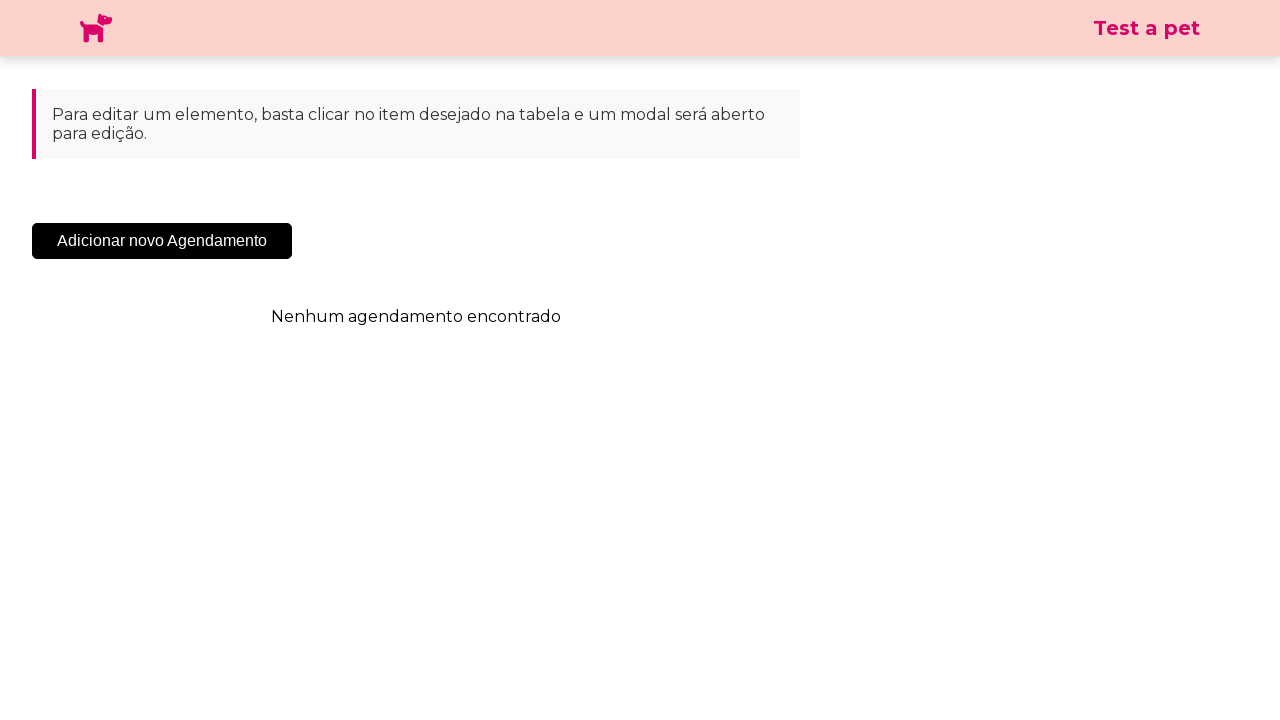

Clicked 'Add New Appointment' button at (162, 241) on .sc-cHqXqK.kZzwzX
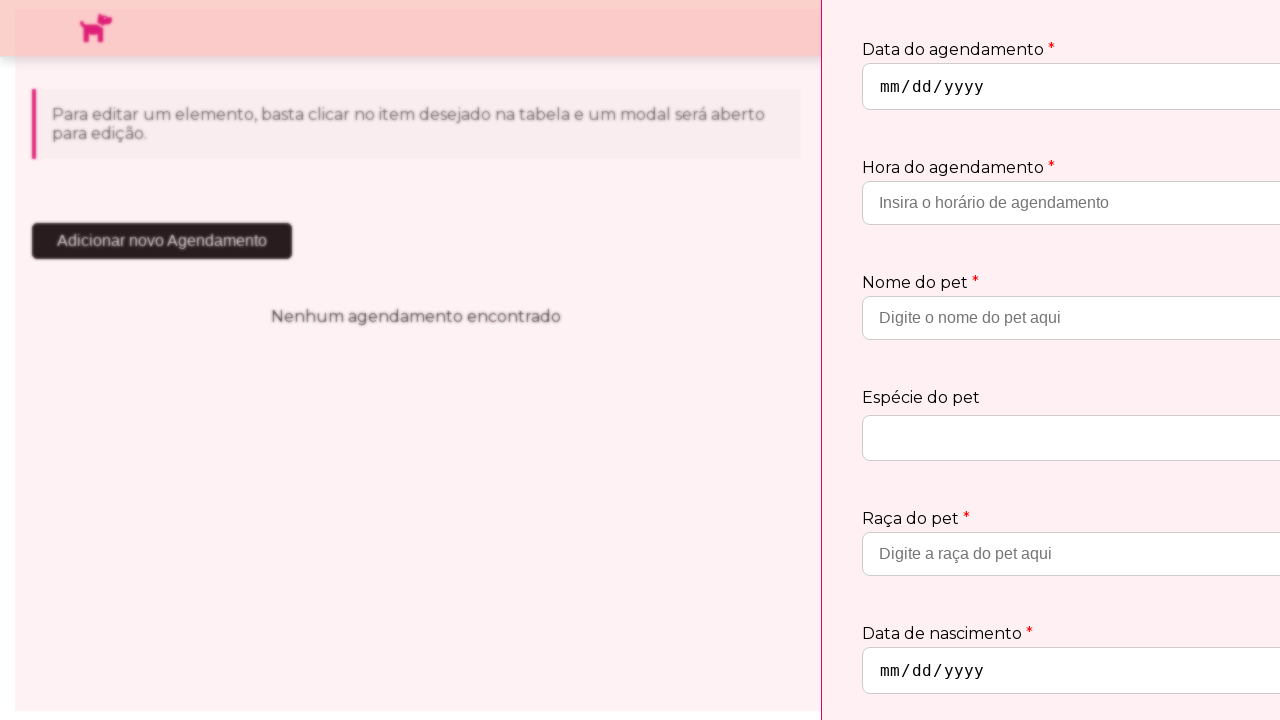

Appointment modal appeared
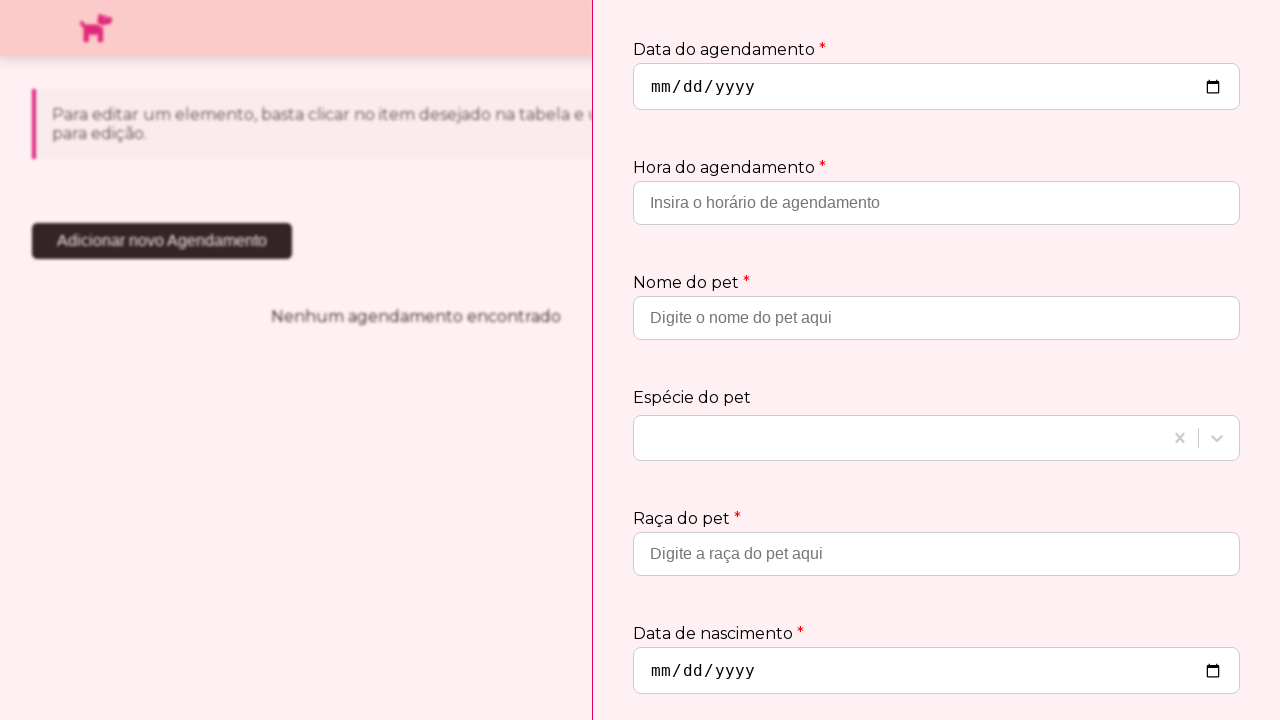

Filled phone field with invalid format '1234-ABCD' on input[placeholder='Insira o telefone de contato']
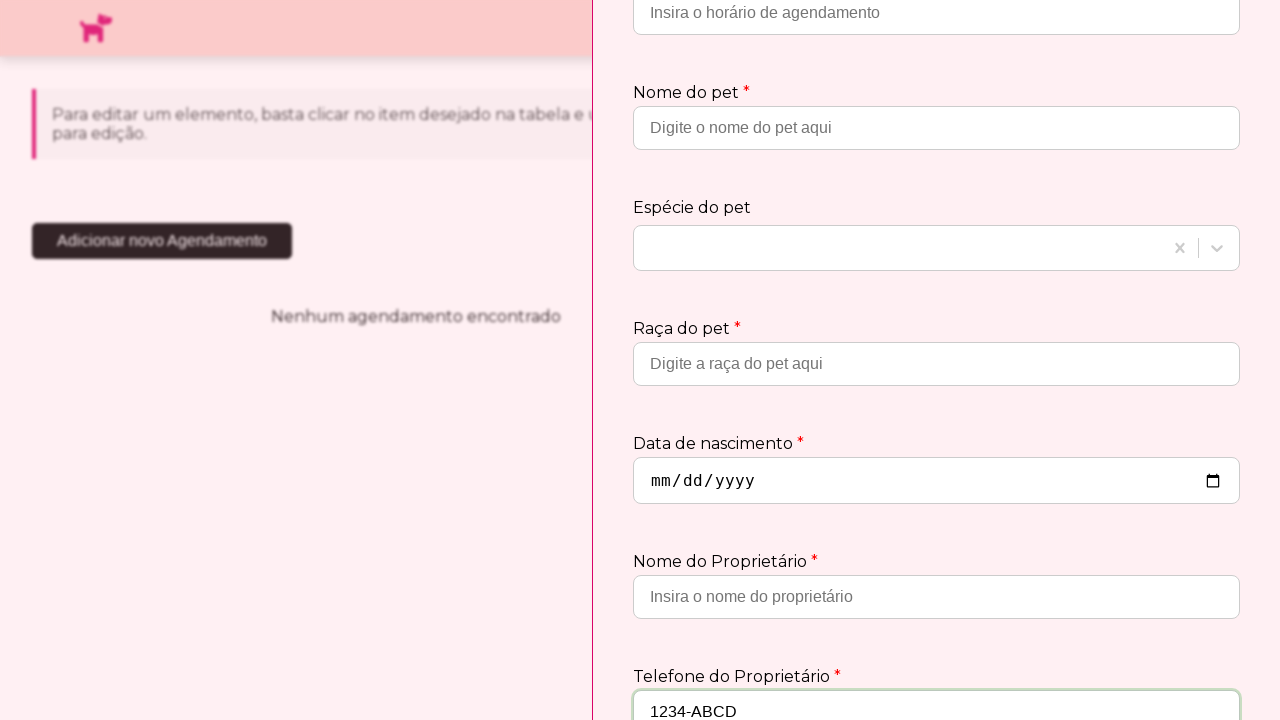

Clicked submit button at (1181, 662) on .sc-jtQUzJ.jTycSN
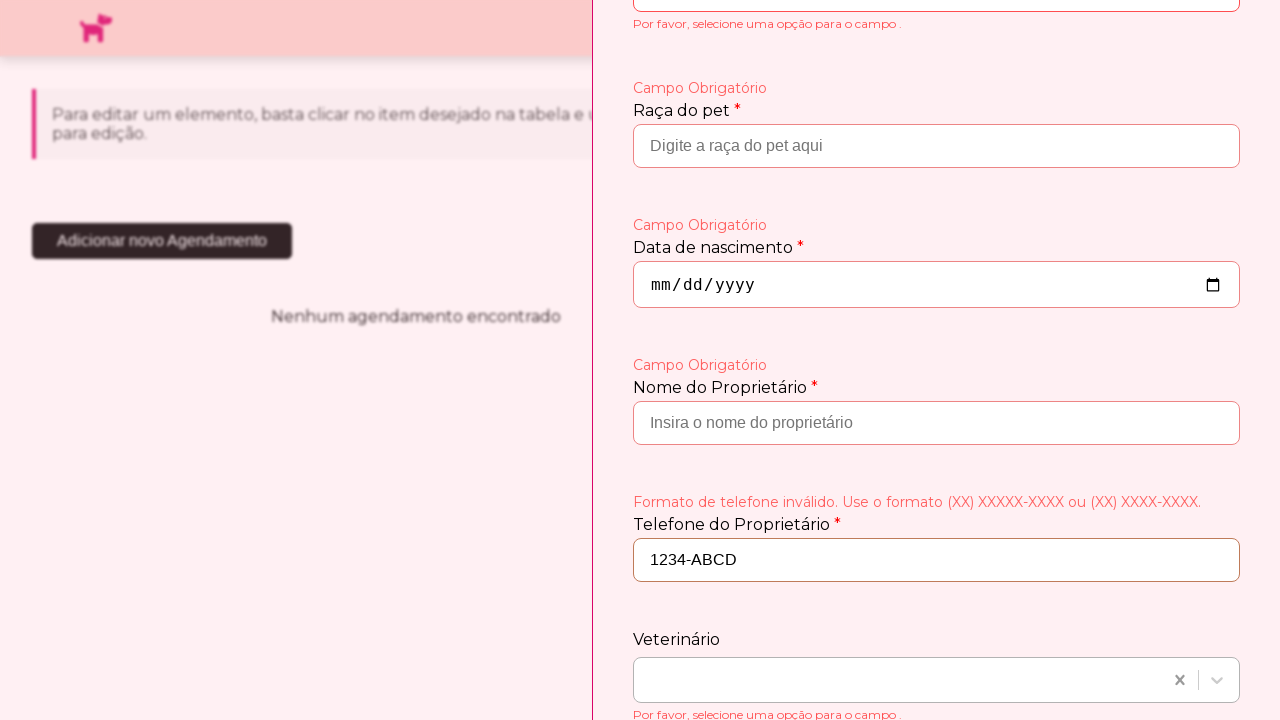

Verified invalid phone number '1234-ABCD' remains in field after submission attempt
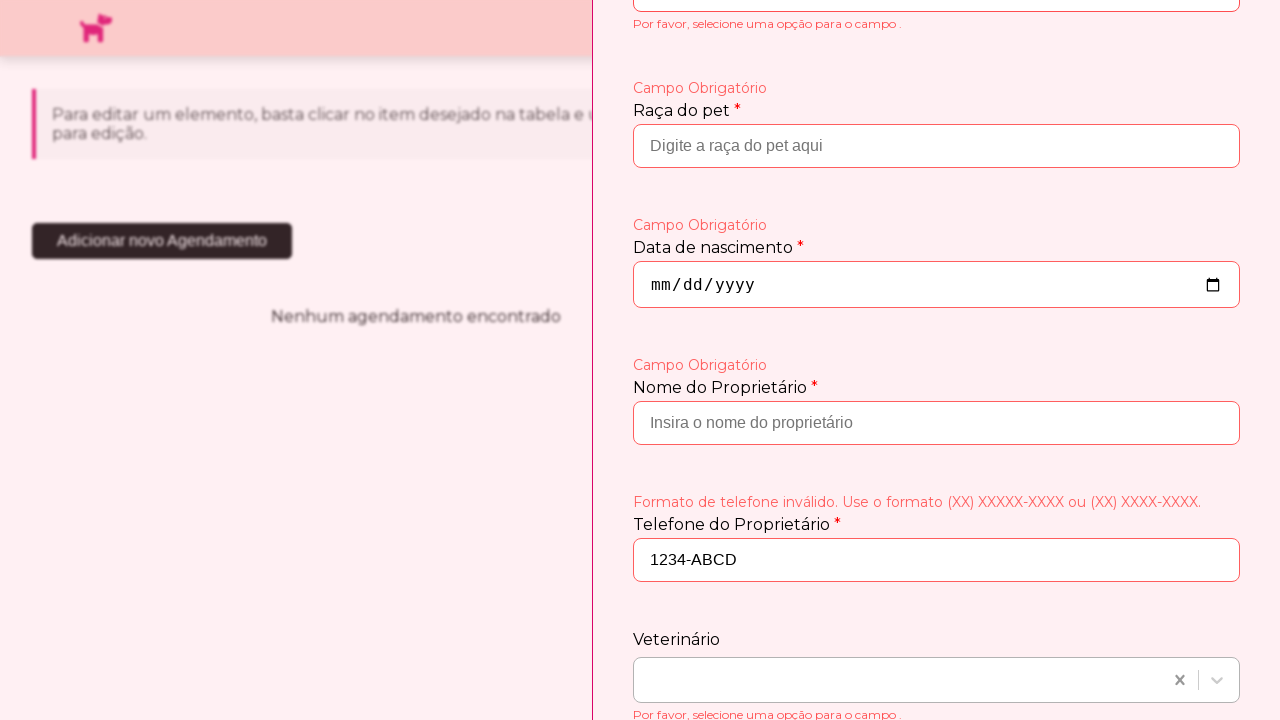

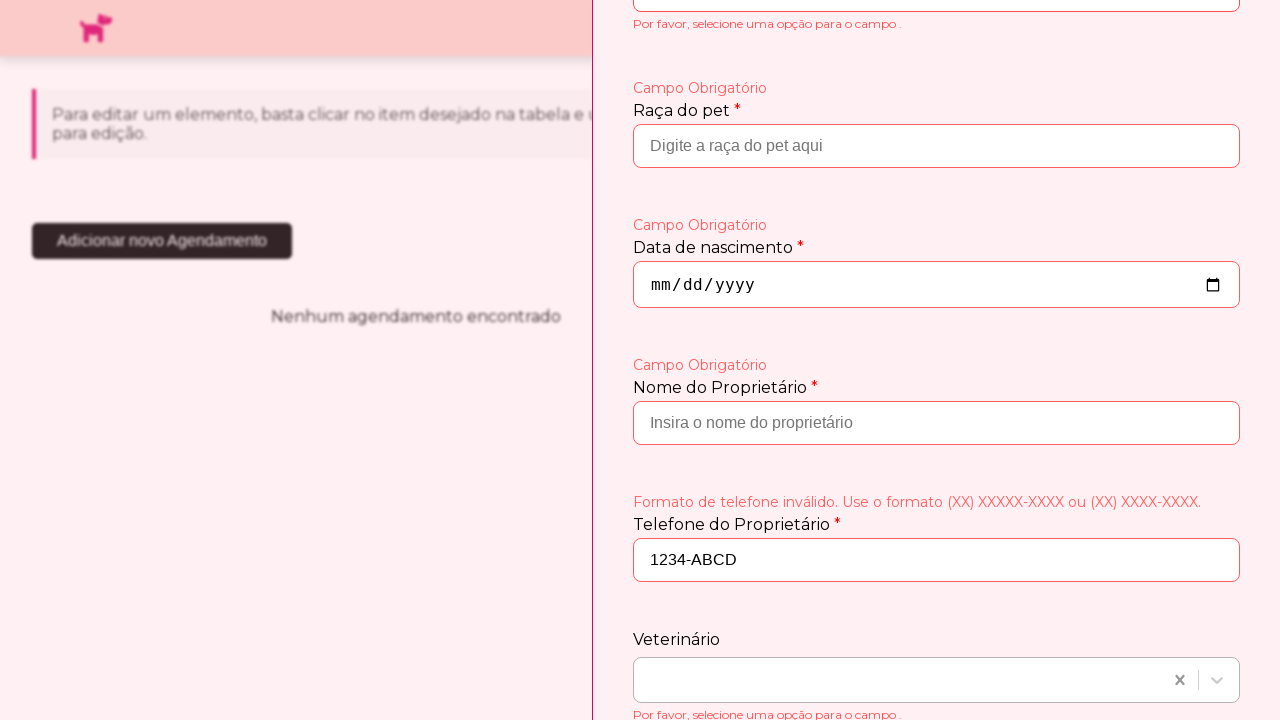